Tests a registration form by navigating to the registration page, filling in personal details including name and address, selecting gender, handling checkbox options, and selecting skills from a dropdown

Starting URL: http://demo.automationtesting.in

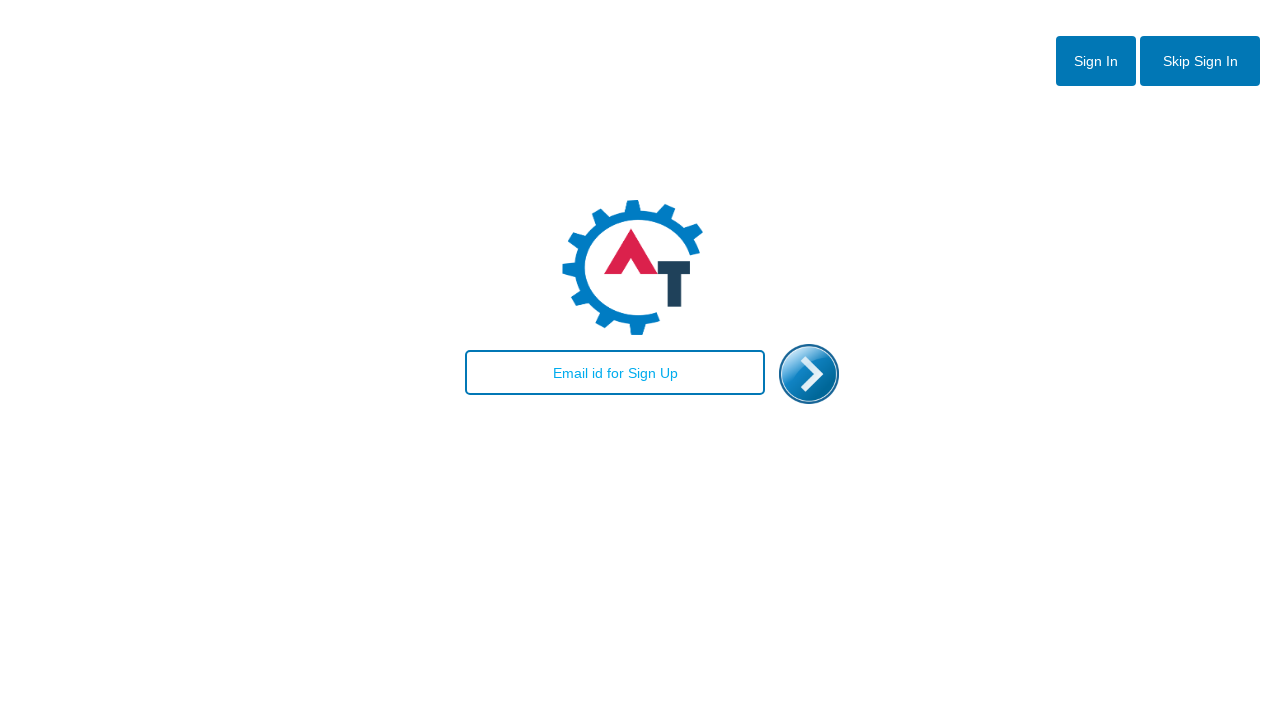

Clicked on registration link/image at (809, 374) on xpath=//a[@href='Register.html']/img[@id='enterimg']
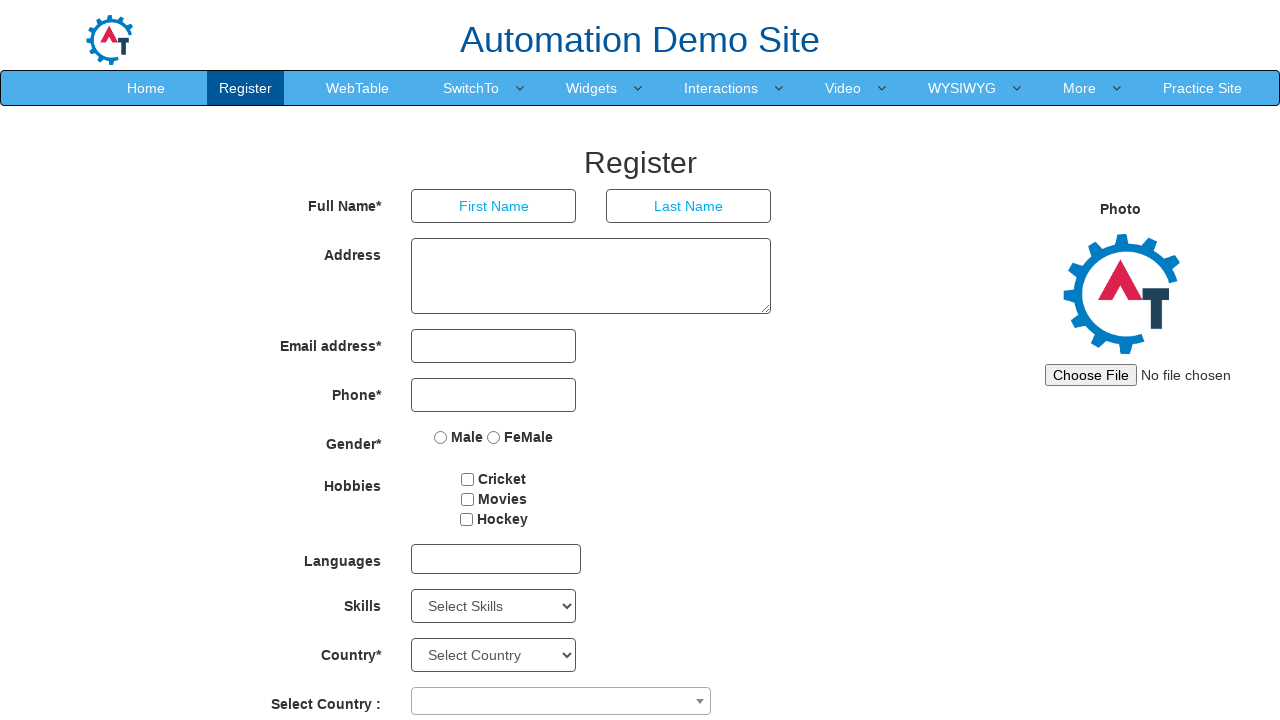

Registration form loaded and first name field is visible
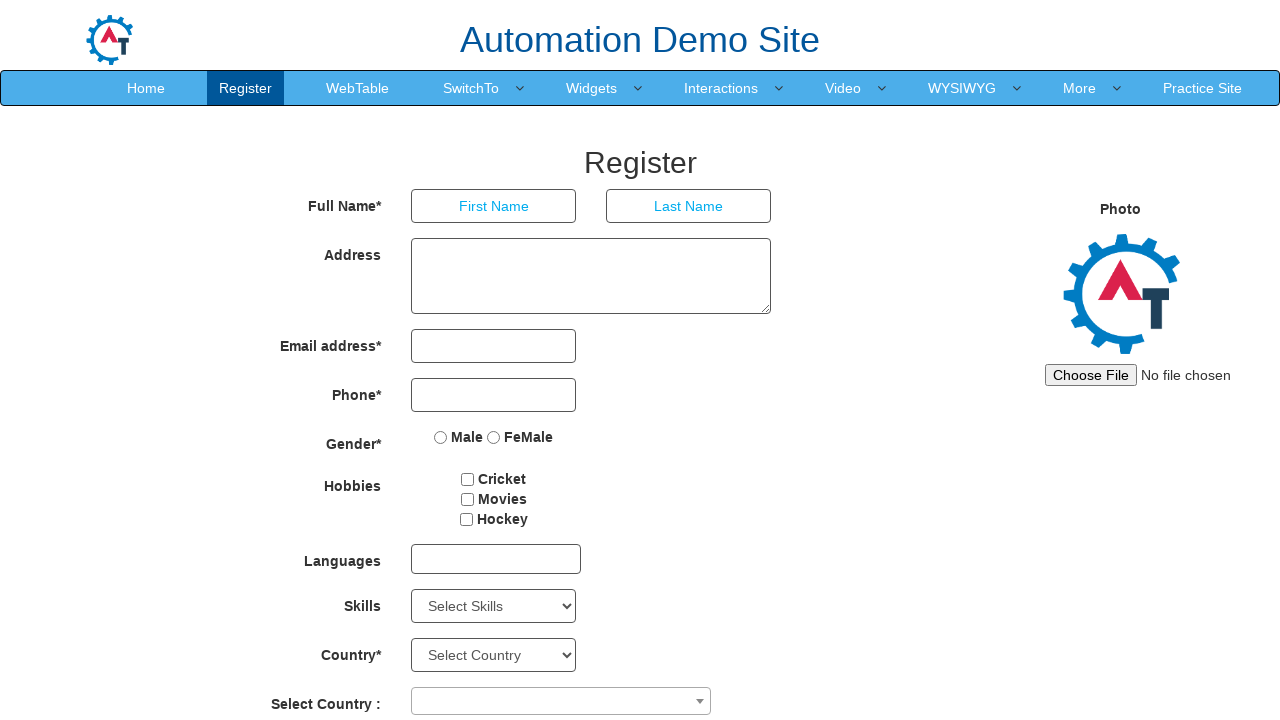

Filled in first name field with 'Swarnav' on //div/form/div/div/input[@ng-model='FirstName']
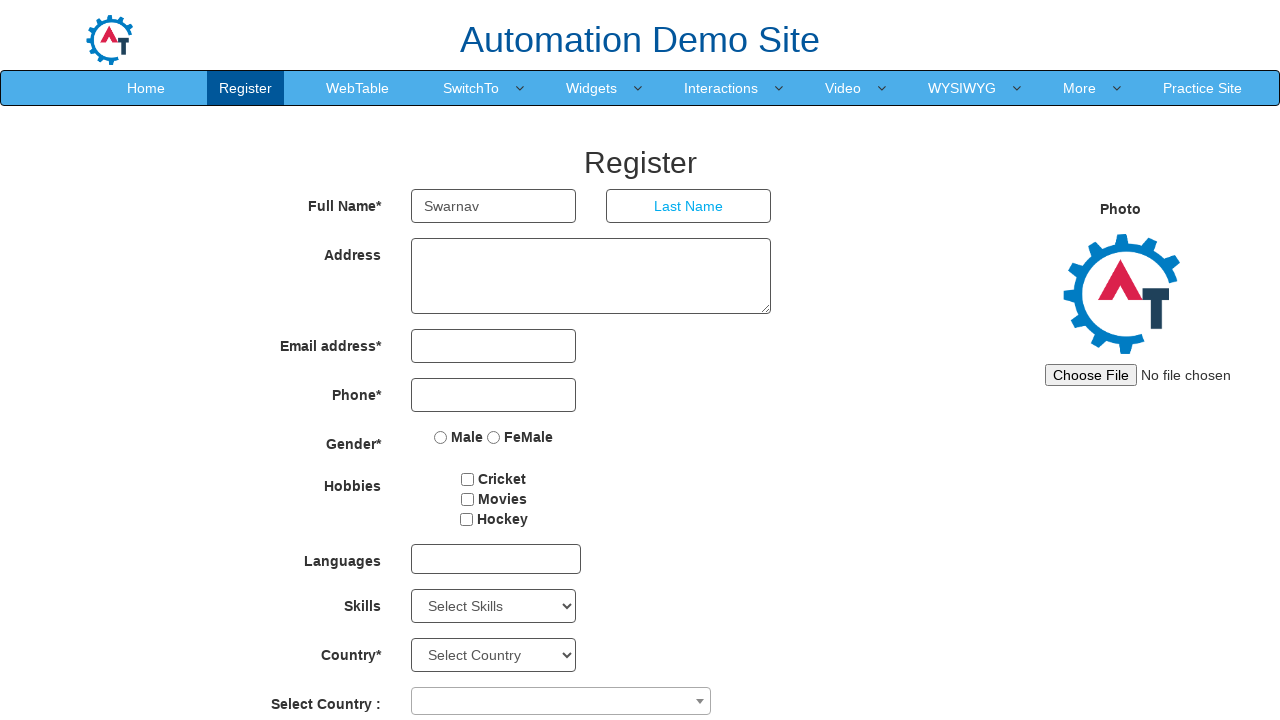

Filled in address field with 'Hinjewadi' on //div/form[@id='basicBootstrapForm']/div/div/textarea[@ng-model='Adress']
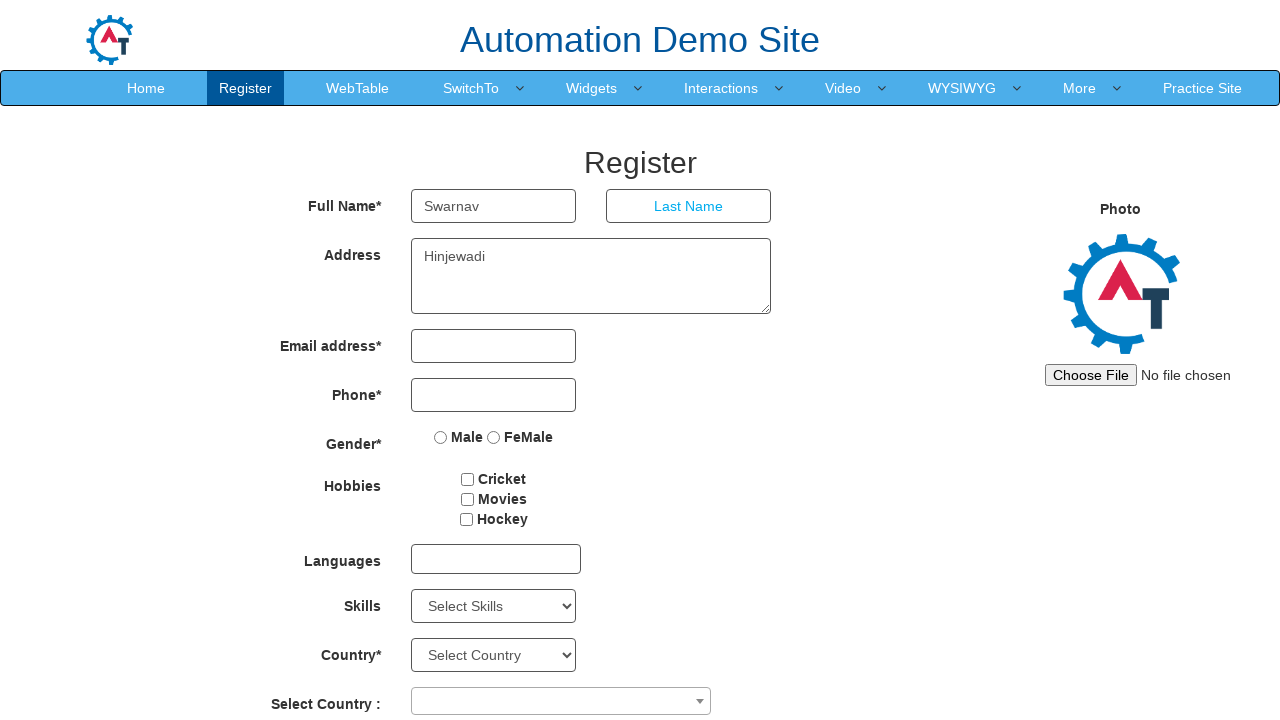

Selected Male gender option at (441, 437) on xpath=//input[@value='Male']
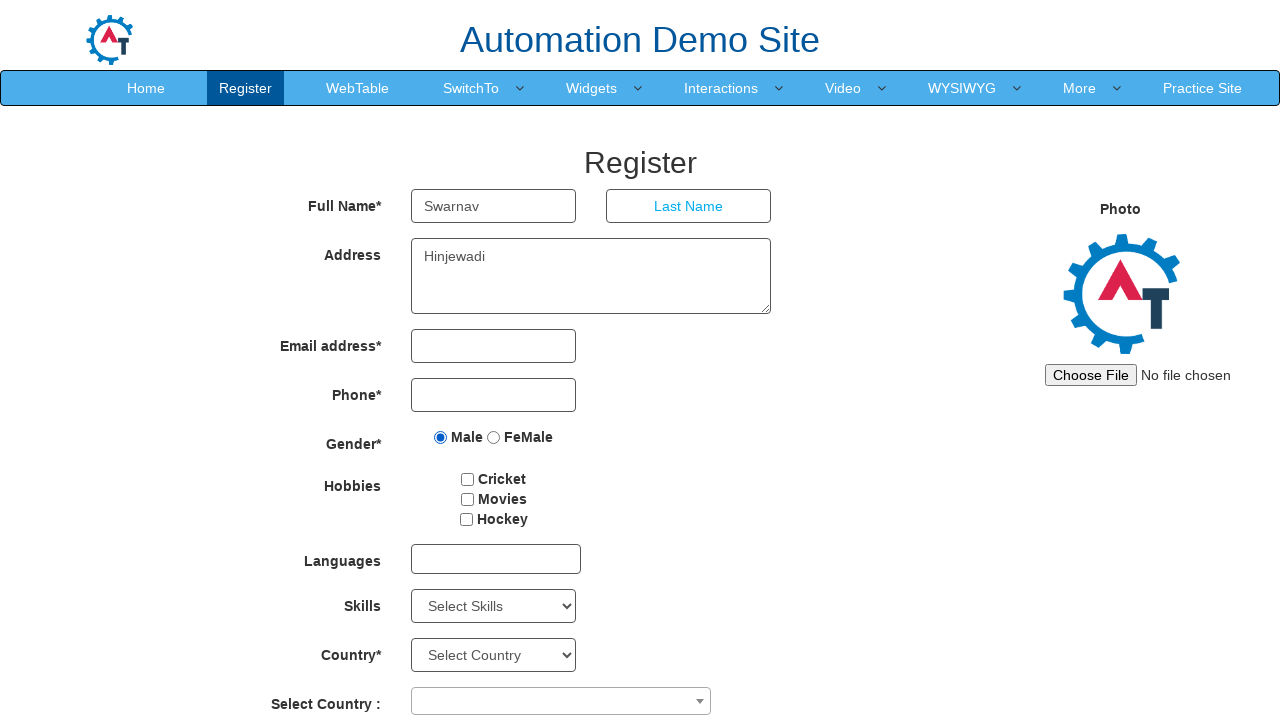

Checked Movies checkbox at (467, 499) on xpath=//input[@value='Movies']
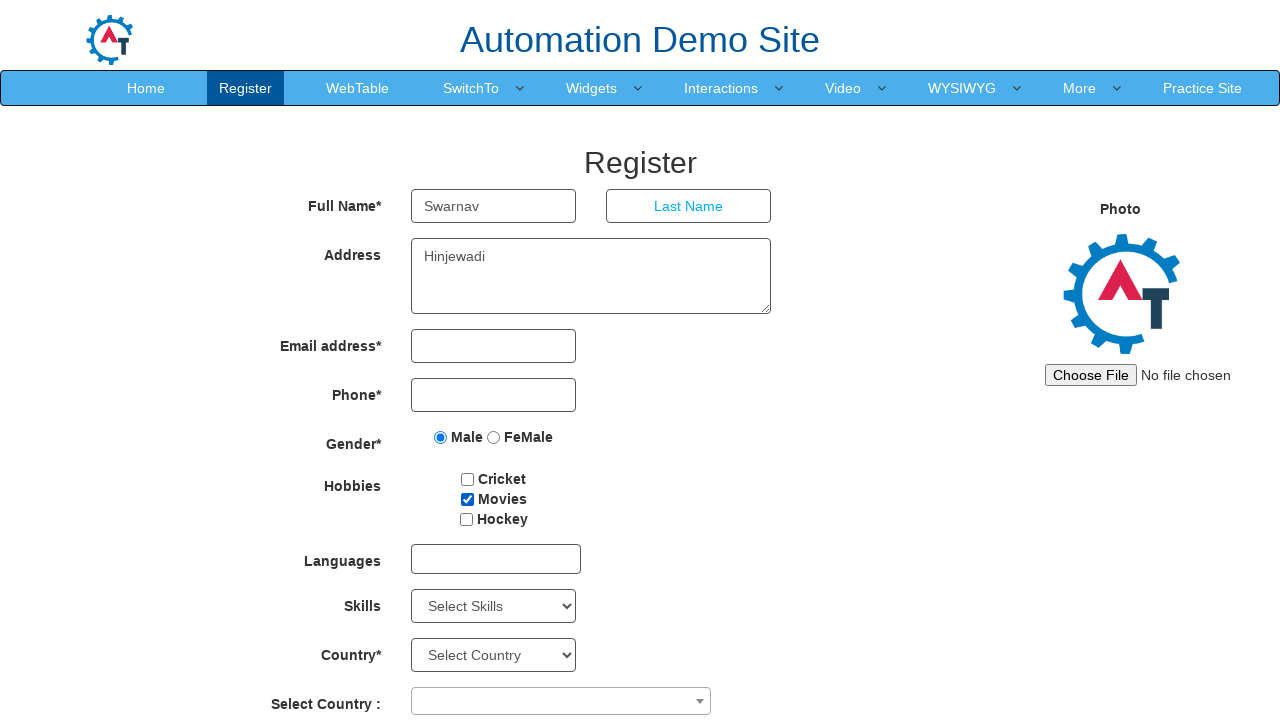

Selected 'Client Support' from skills dropdown on //select[@id='Skills']
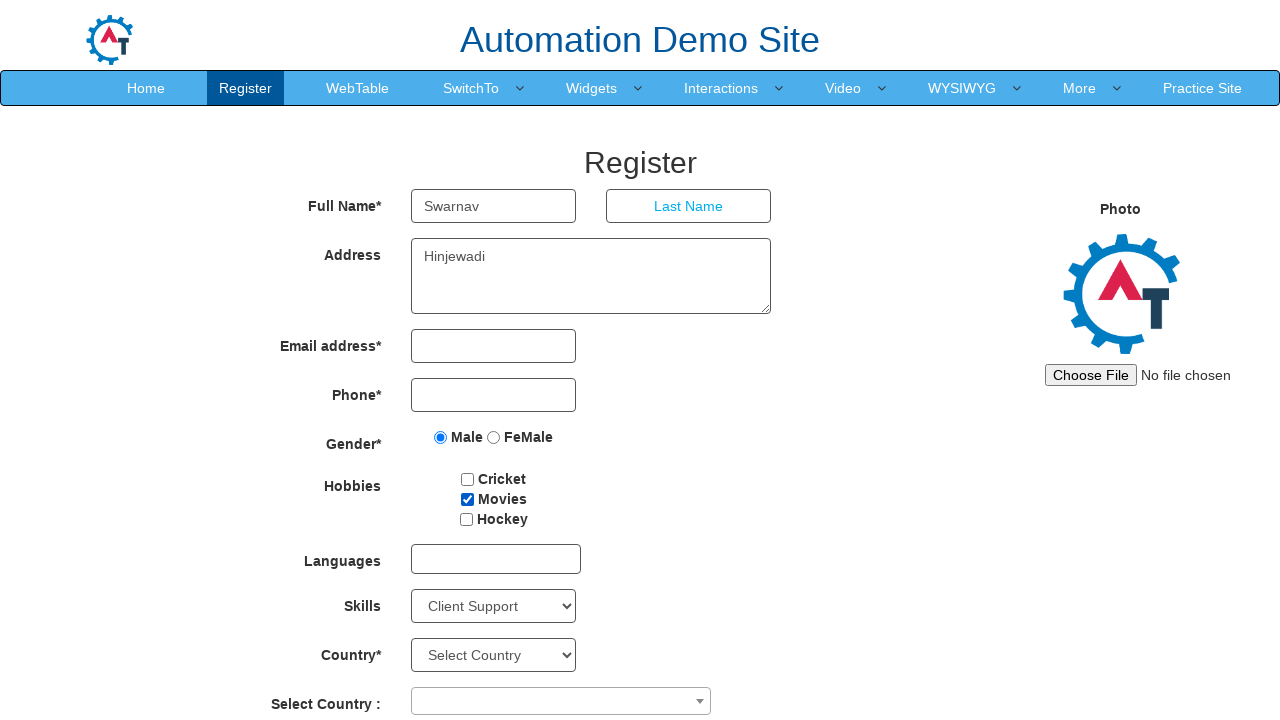

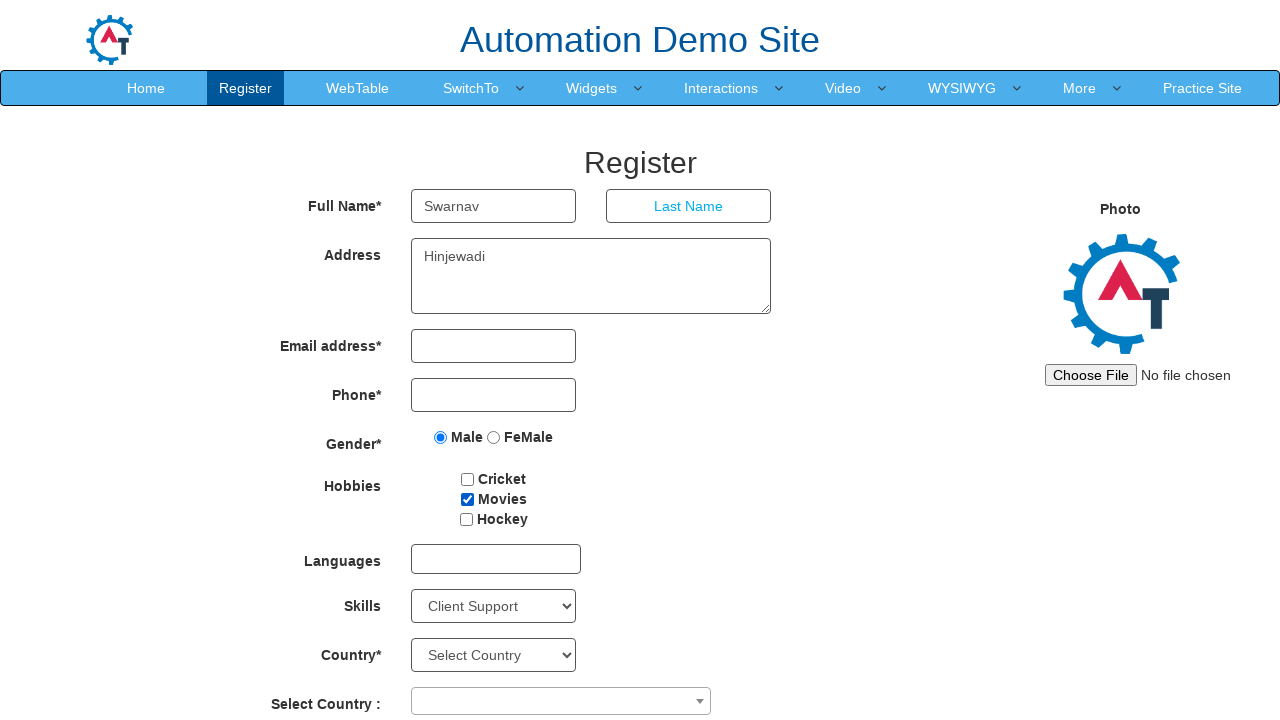